Tests that clicking the logo on the homepage navigates back to the homepage URL

Starting URL: https://demoqa.com/

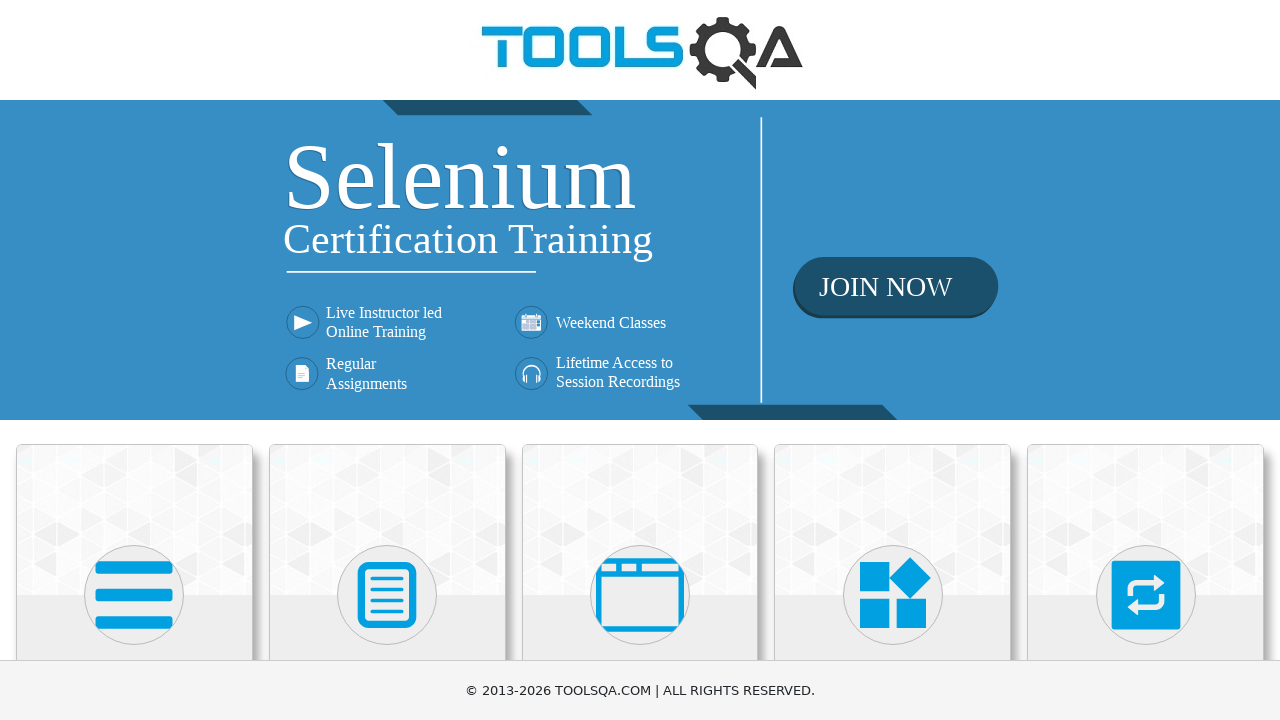

Clicked the logo on the homepage at (640, 50) on header img[src*='Toolsqa'], a[href='/'] img, header a img
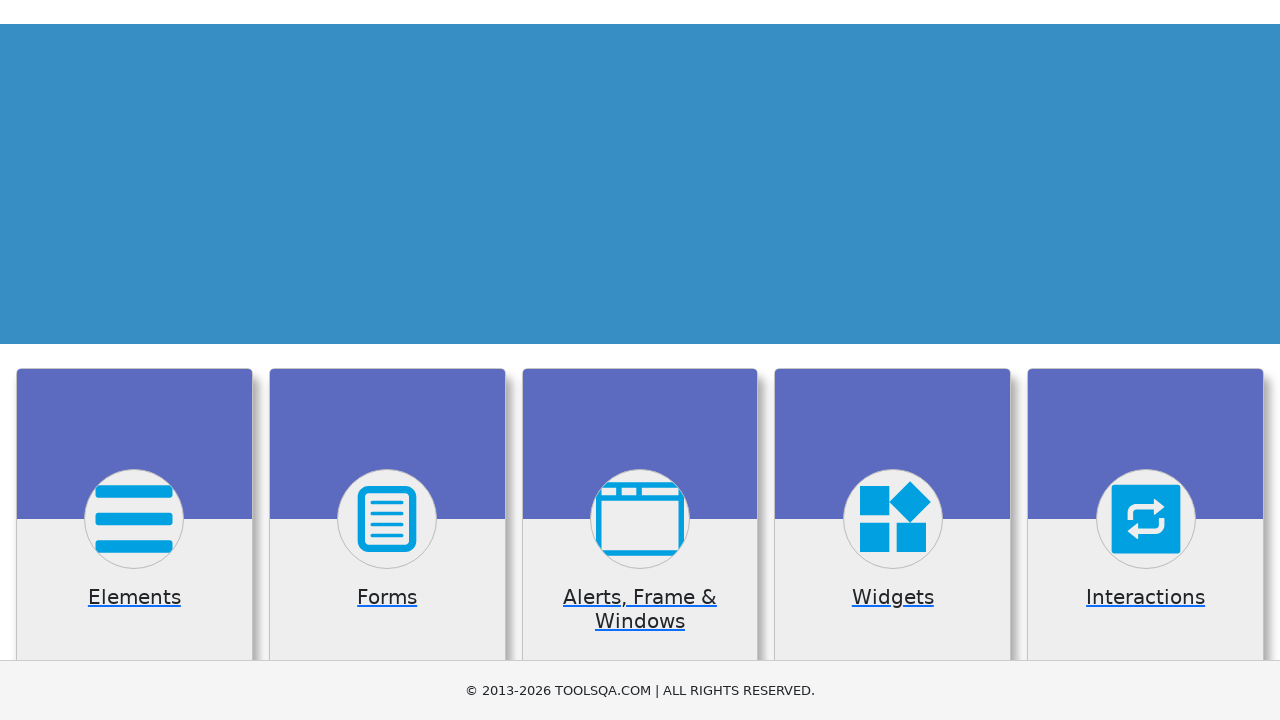

Verified navigation to homepage URL after logo click
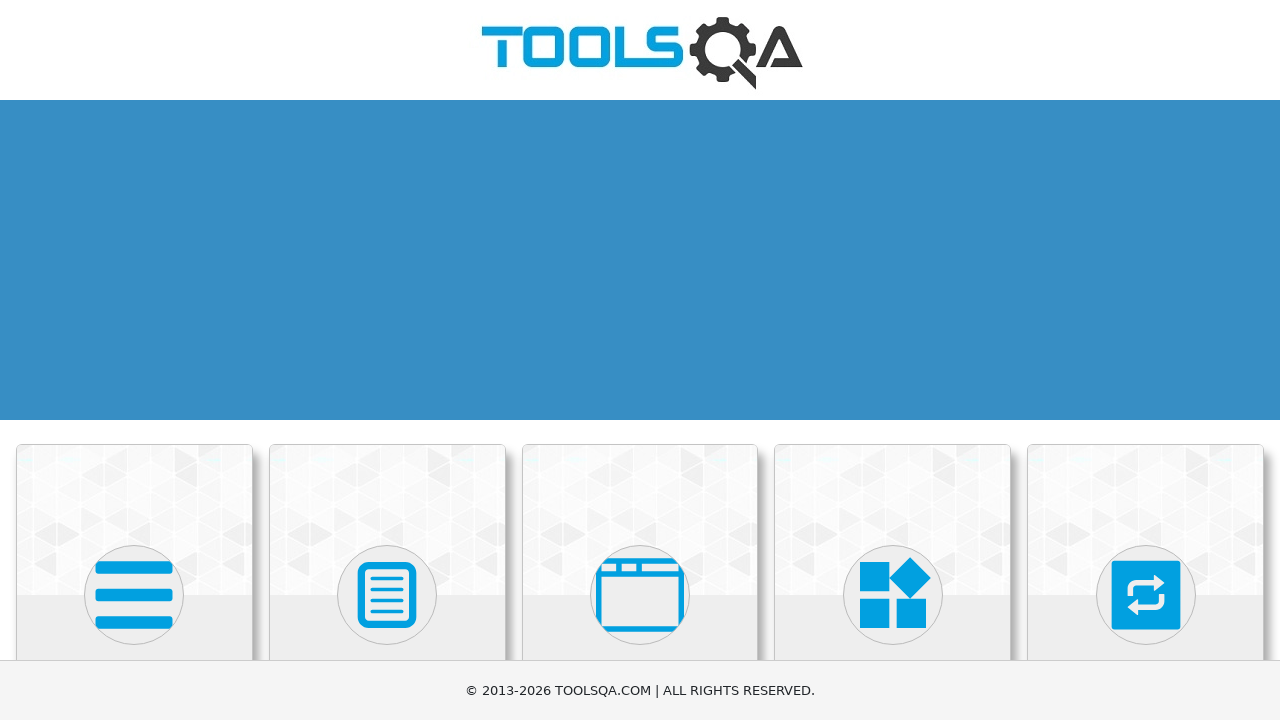

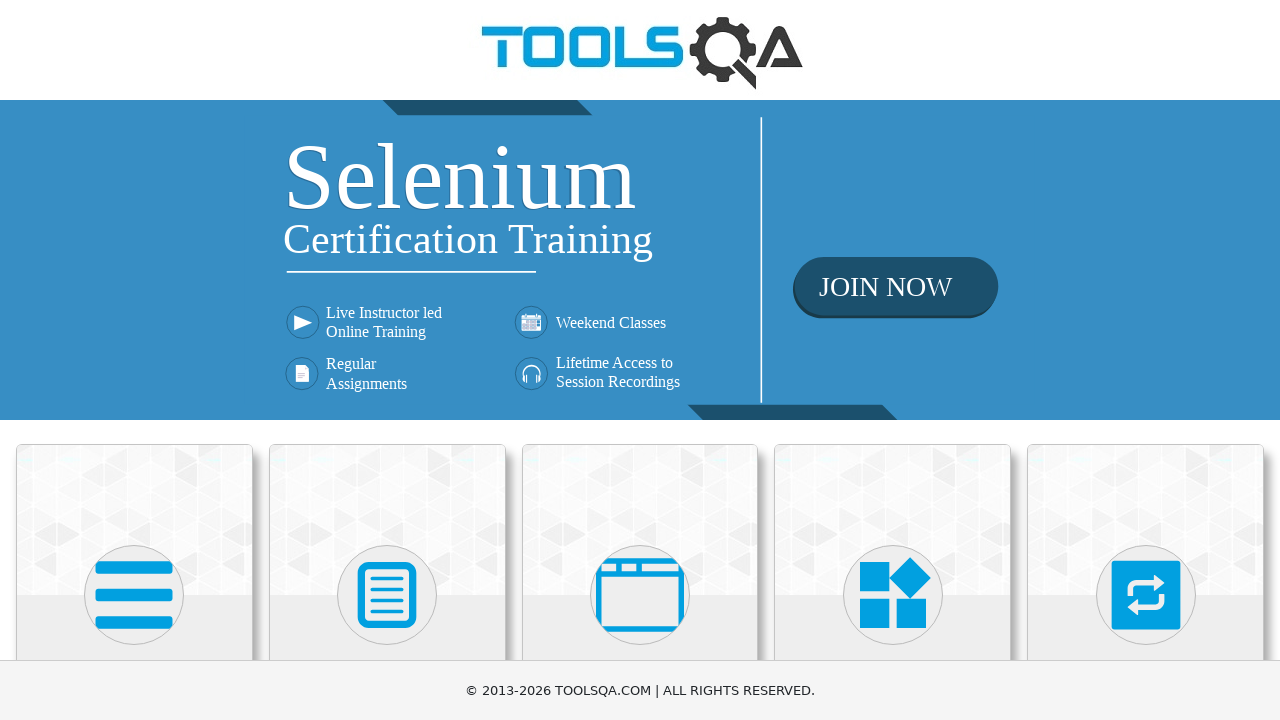